Tests filtering to display only active (non-completed) items

Starting URL: https://demo.playwright.dev/todomvc

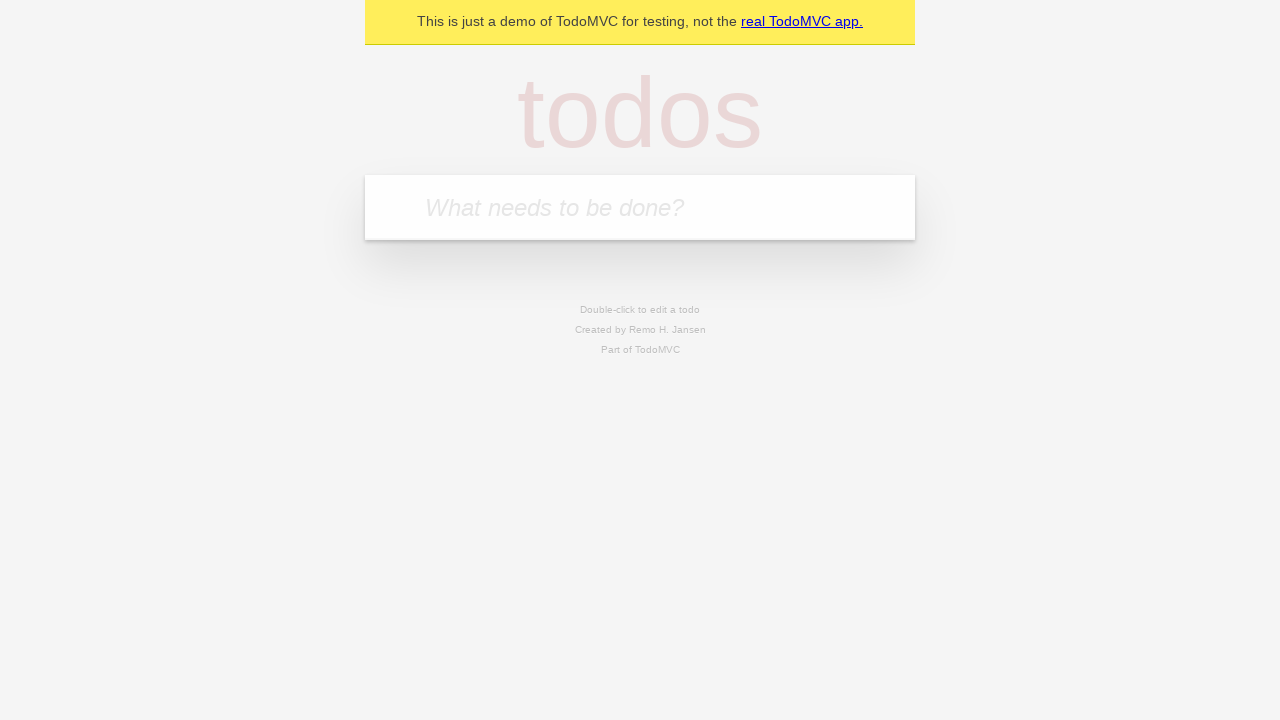

Filled todo input with 'buy some cheese' on internal:attr=[placeholder="What needs to be done?"i]
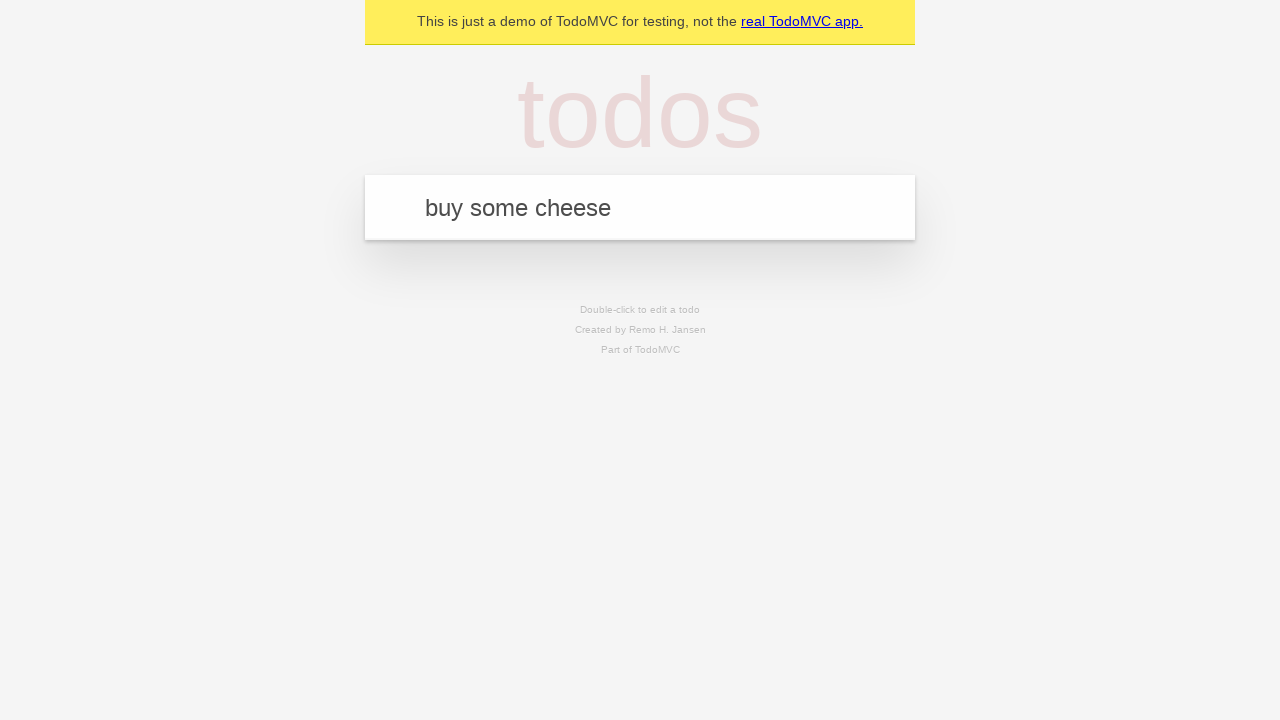

Pressed Enter to add first todo item on internal:attr=[placeholder="What needs to be done?"i]
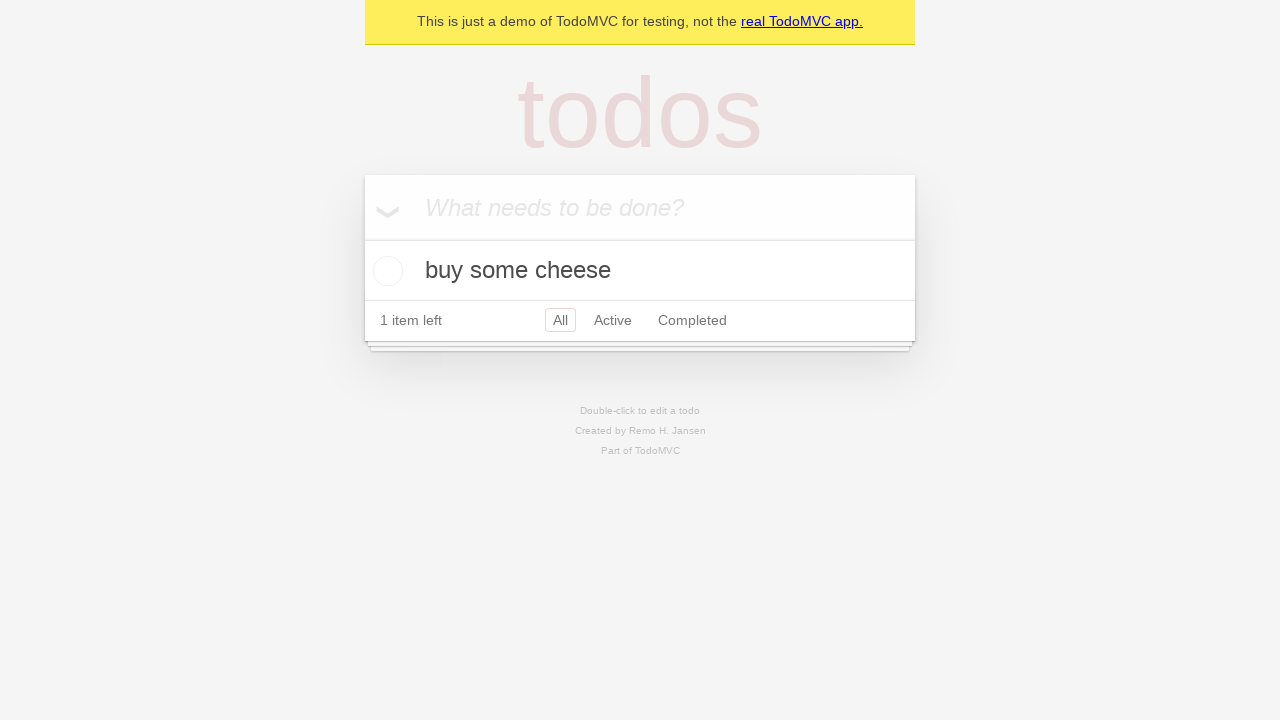

Filled todo input with 'feed the cat' on internal:attr=[placeholder="What needs to be done?"i]
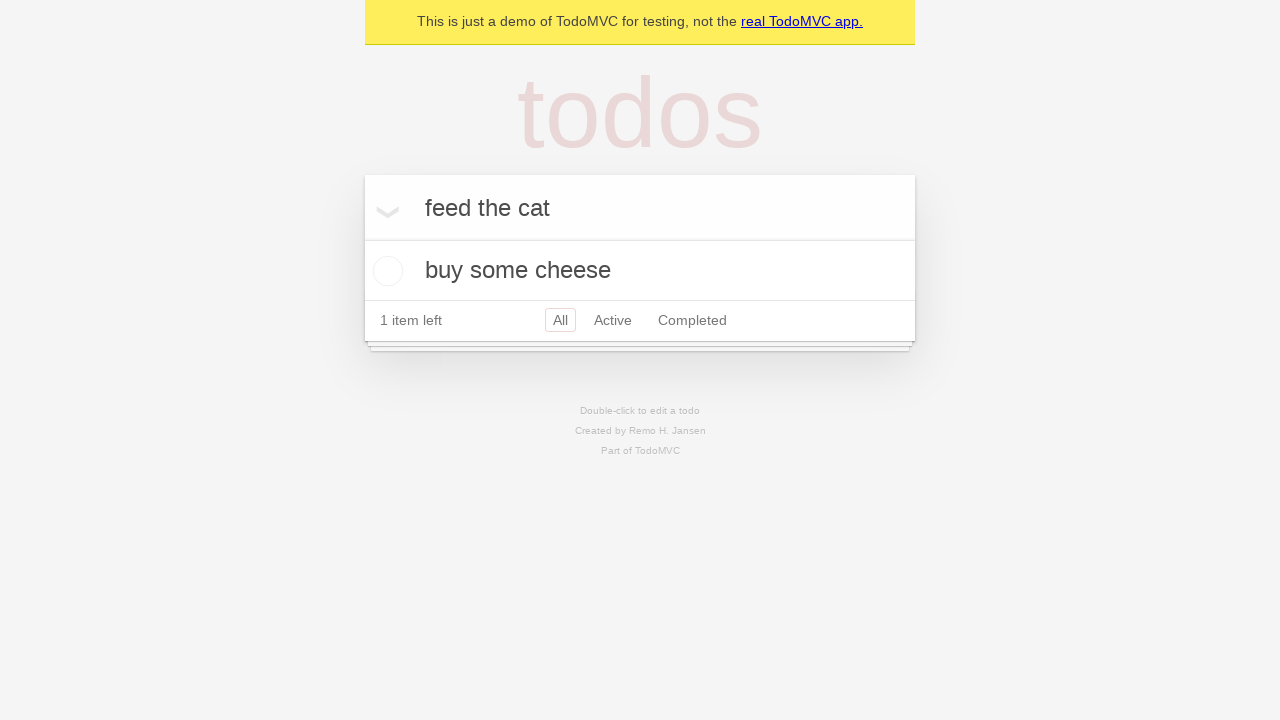

Pressed Enter to add second todo item on internal:attr=[placeholder="What needs to be done?"i]
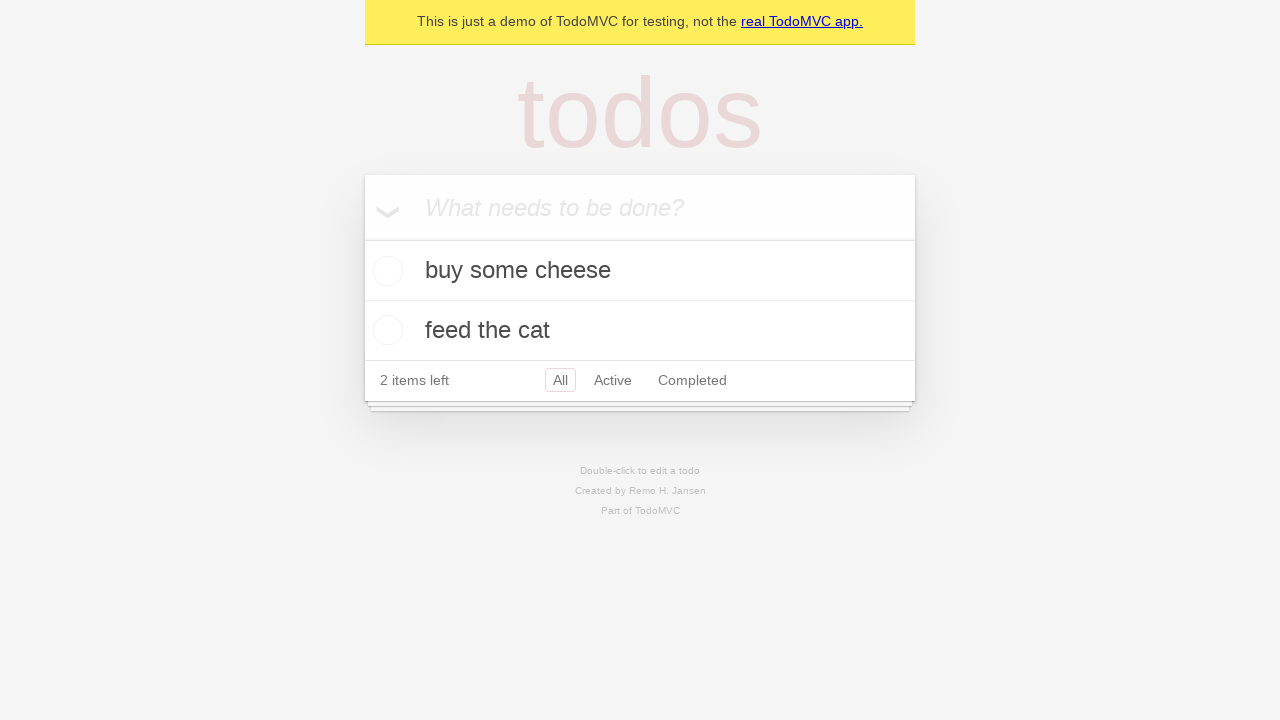

Filled todo input with 'book a doctors appointment' on internal:attr=[placeholder="What needs to be done?"i]
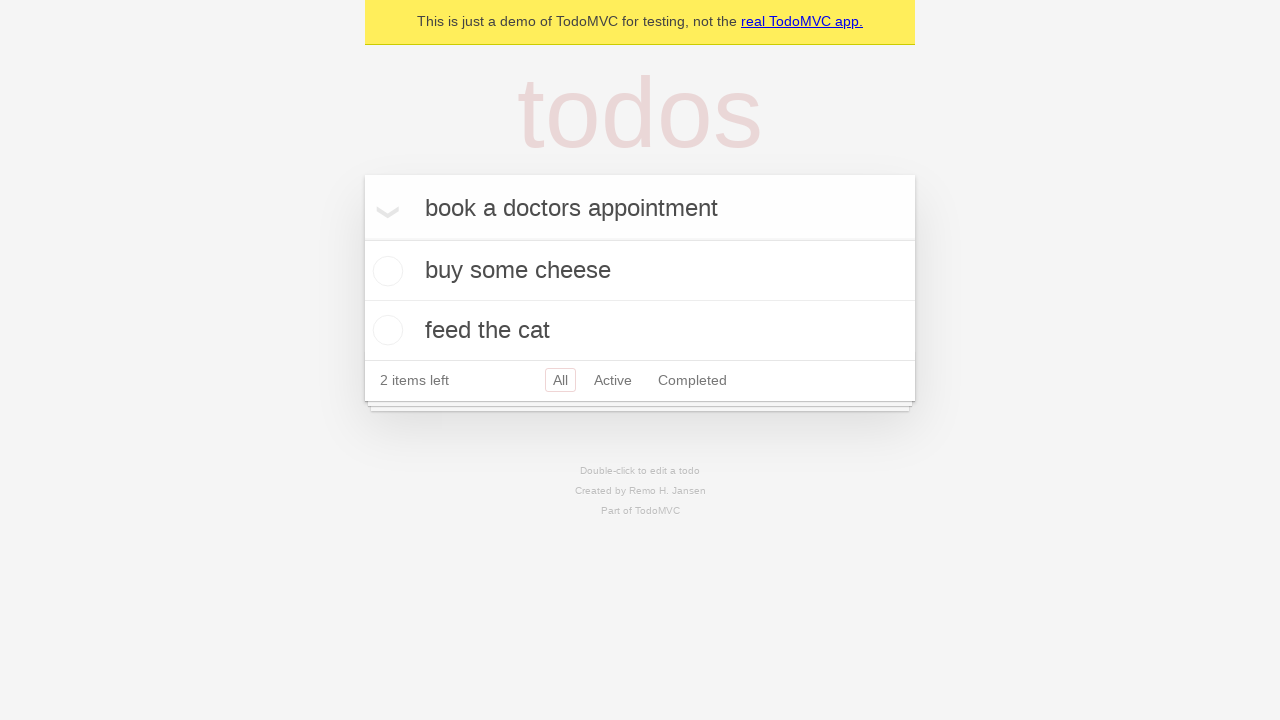

Pressed Enter to add third todo item on internal:attr=[placeholder="What needs to be done?"i]
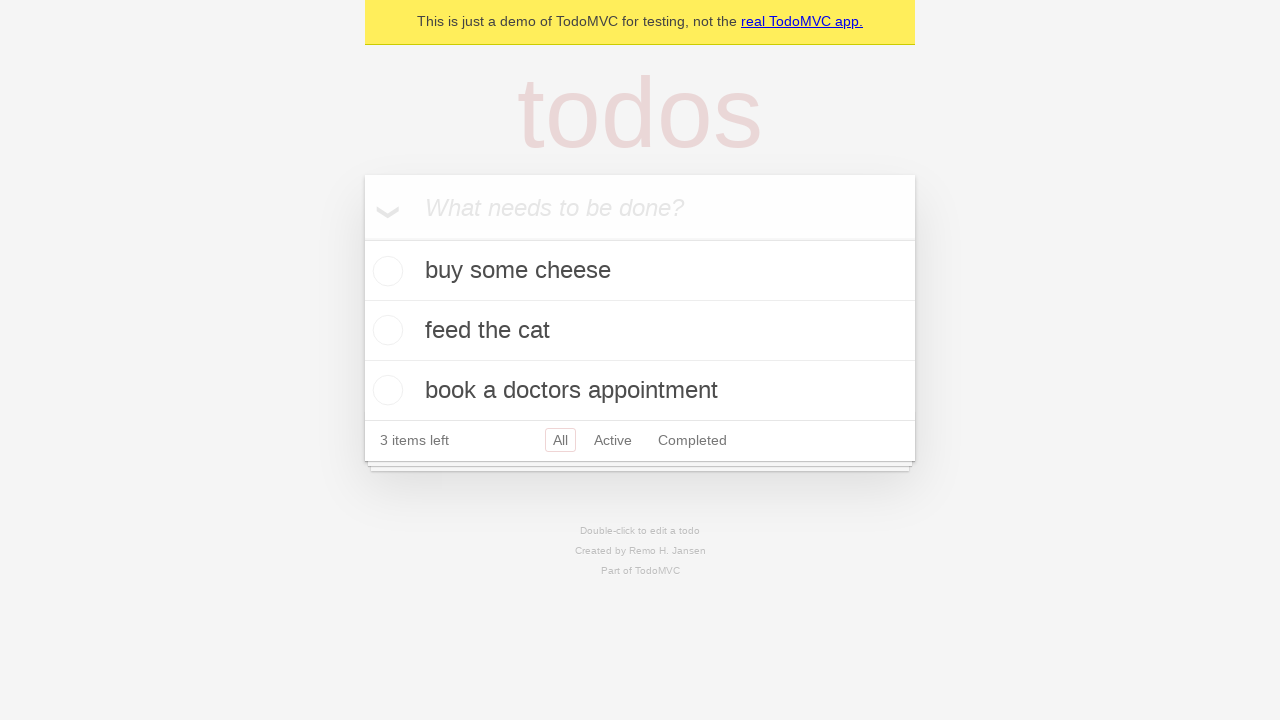

Waited for all 3 todo items to load
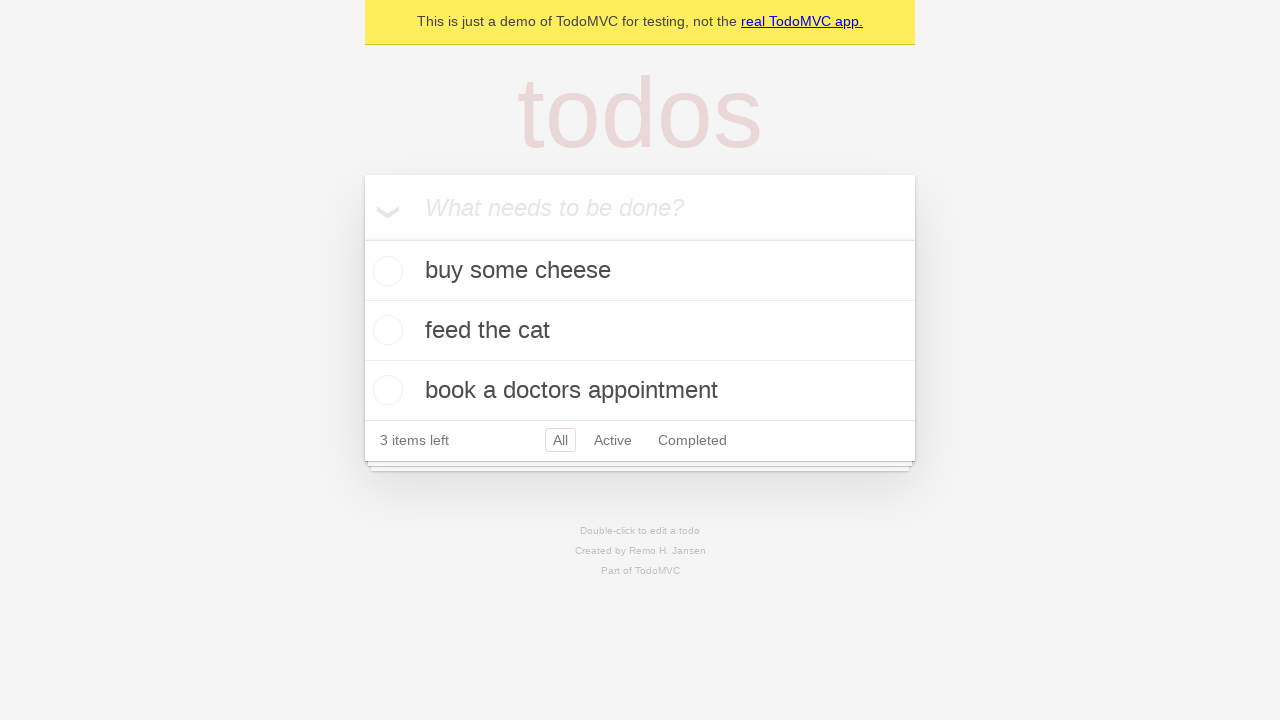

Checked the second todo item (marked as completed) at (385, 330) on internal:testid=[data-testid="todo-item"s] >> nth=1 >> internal:role=checkbox
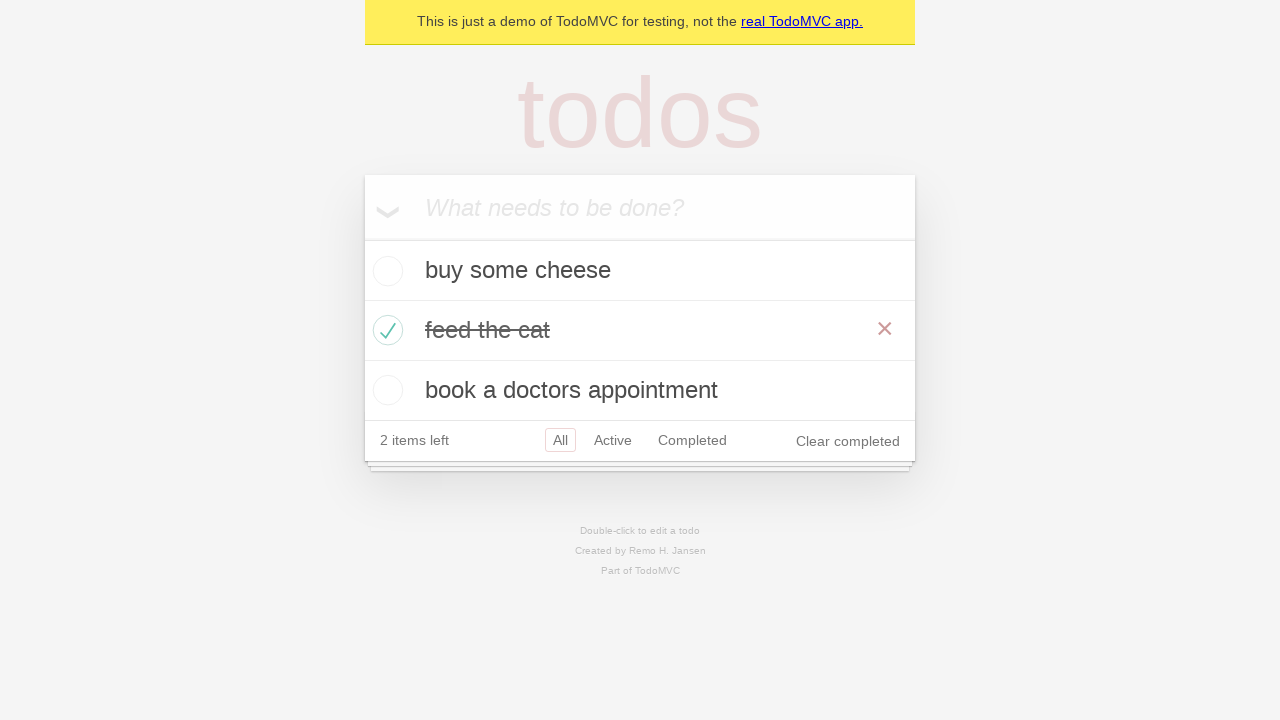

Clicked Active filter to display only active items at (613, 440) on internal:role=link[name="Active"i]
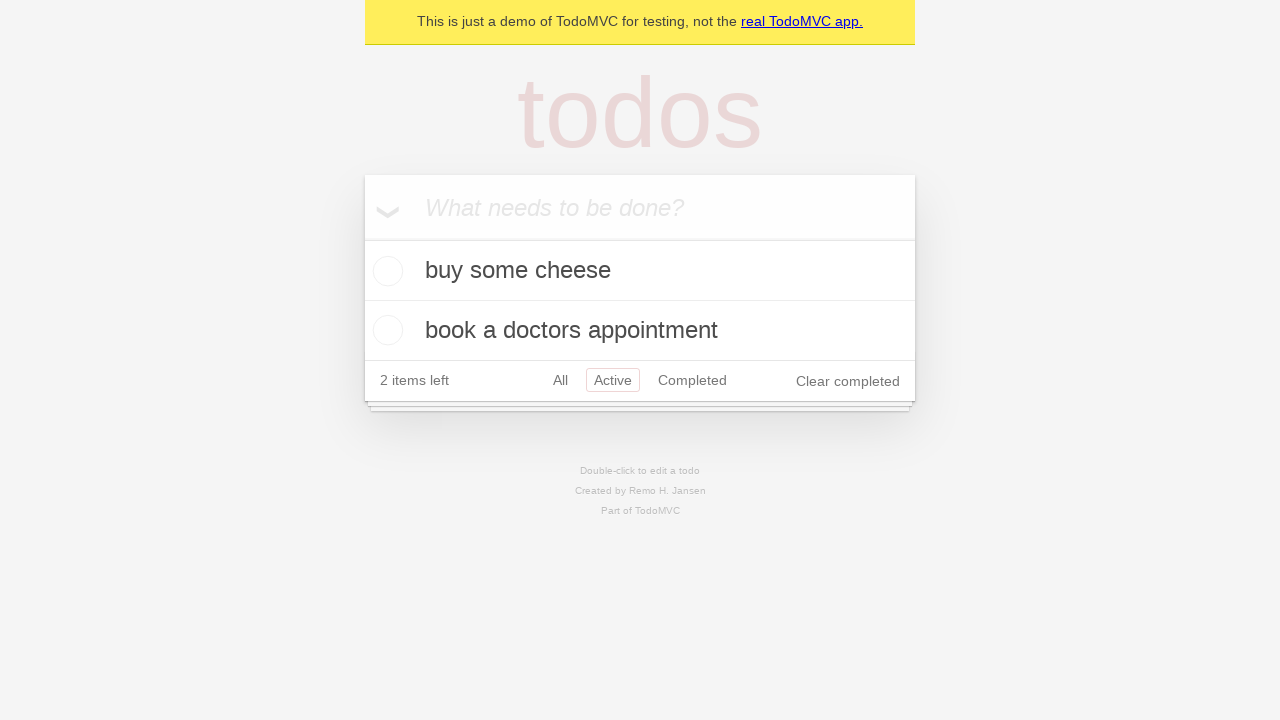

Waited for filtered view to show 2 active items
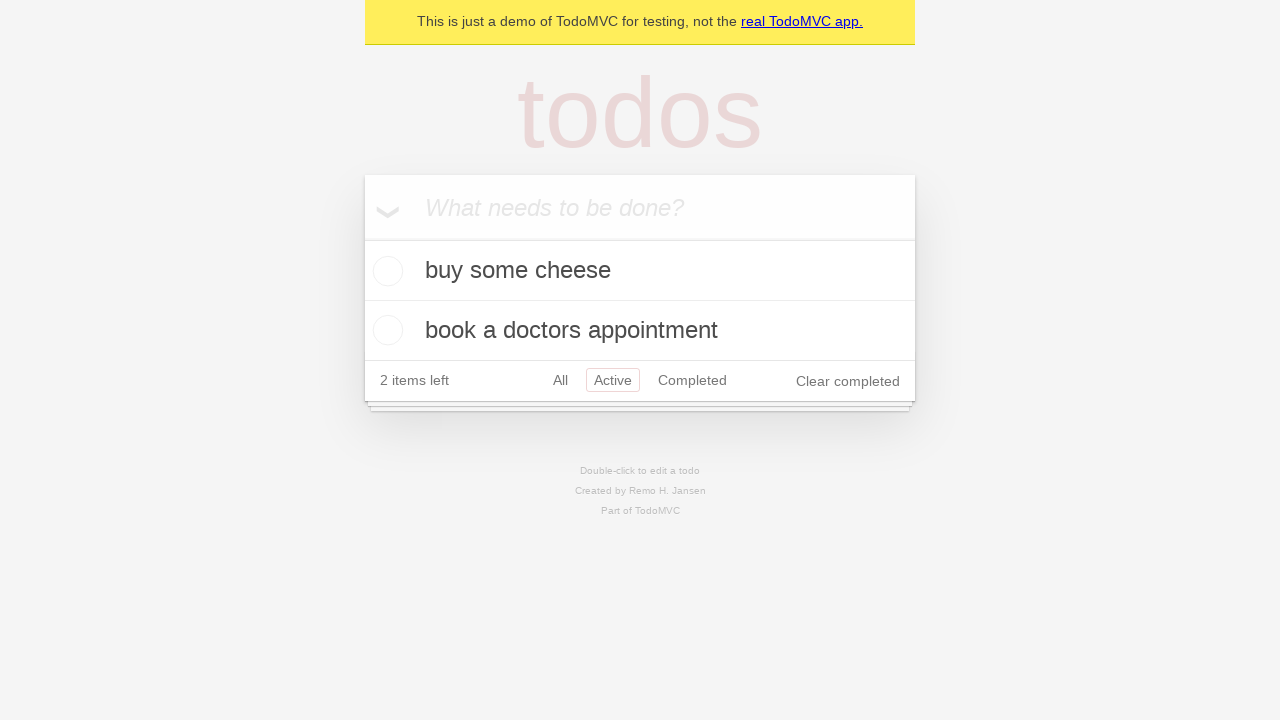

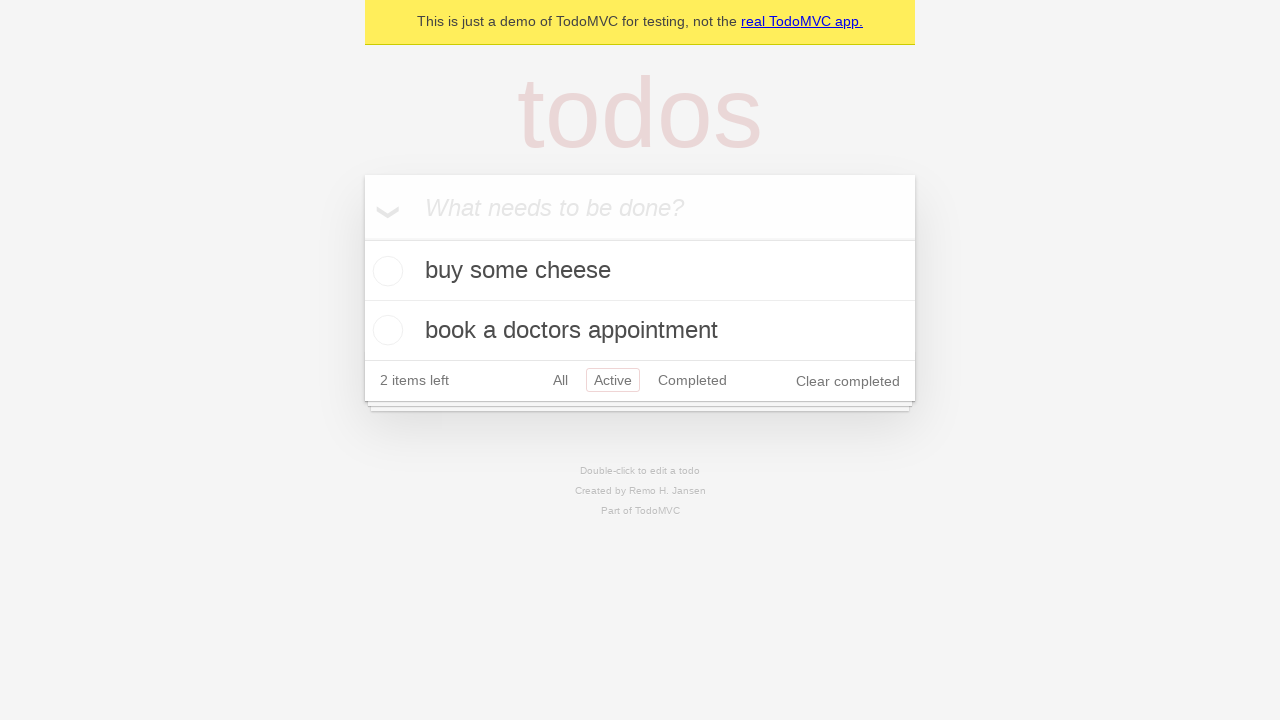